Tests multiple jQuery UI dropdowns by selecting "8" from number dropdown and "Fast" from speed dropdown

Starting URL: https://jqueryui.com/resources/demos/selectmenu/default.html

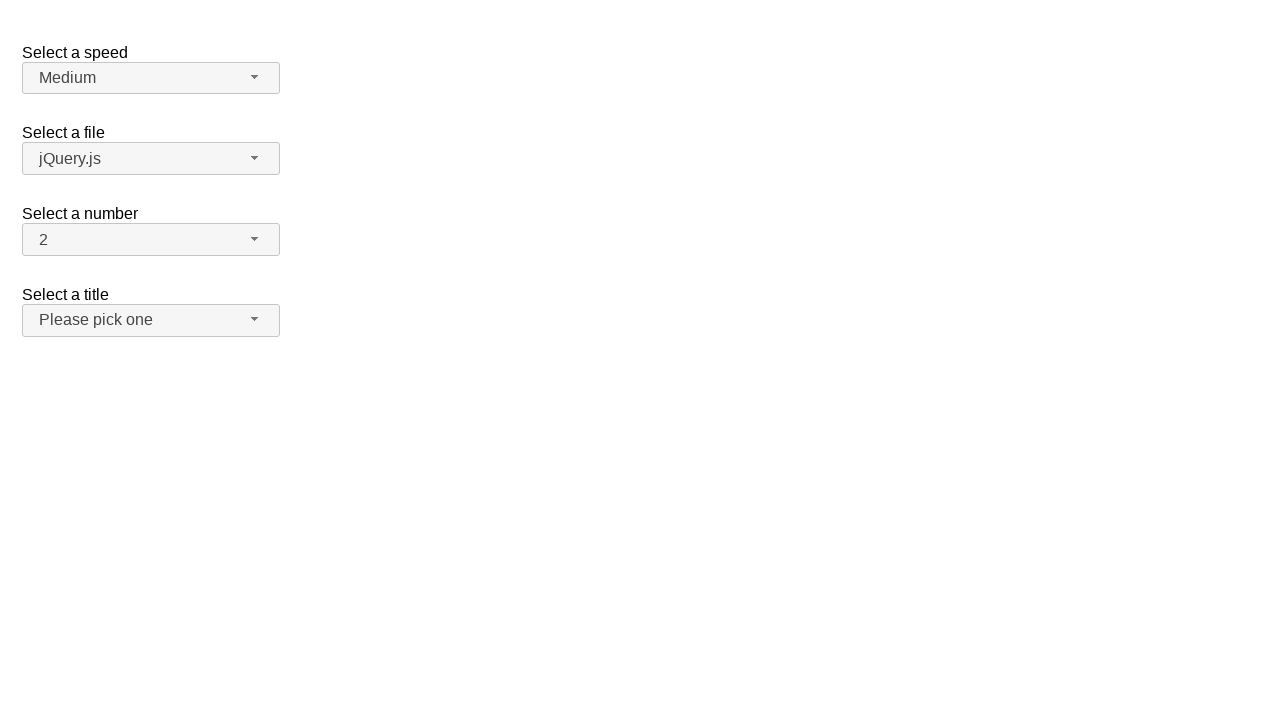

Clicked number dropdown button at (151, 240) on span#number-button
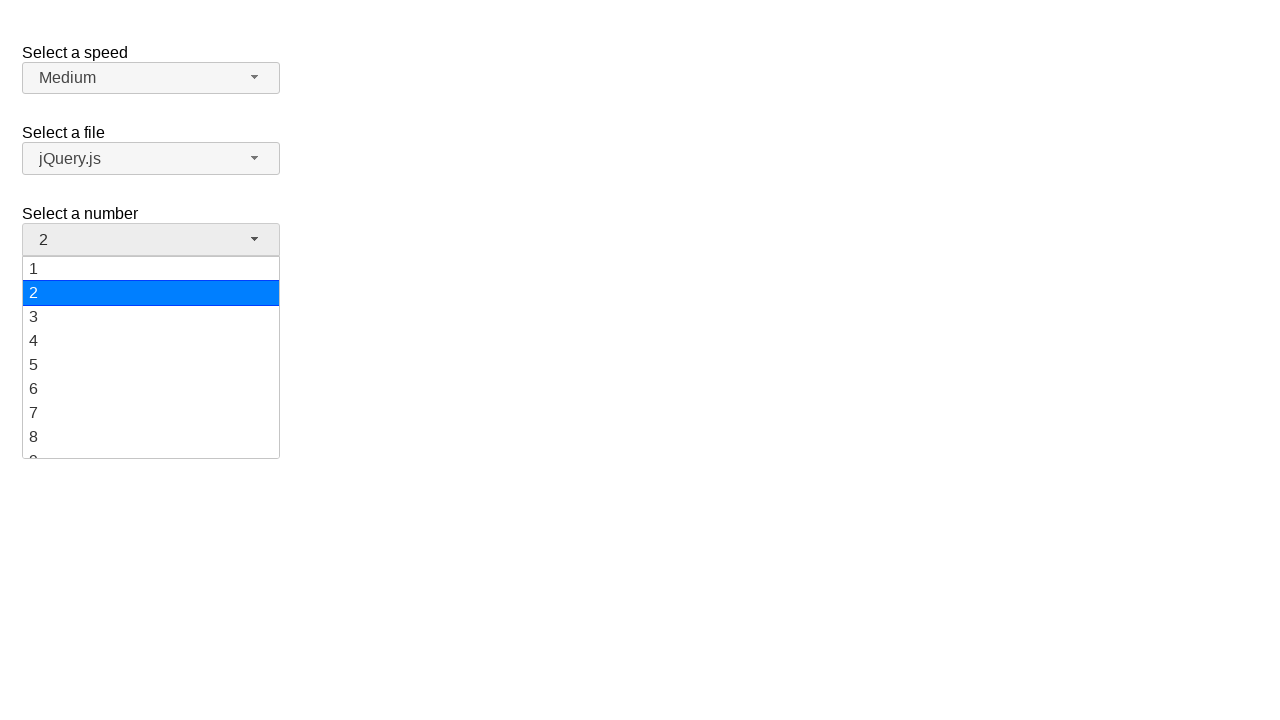

Number dropdown menu appeared
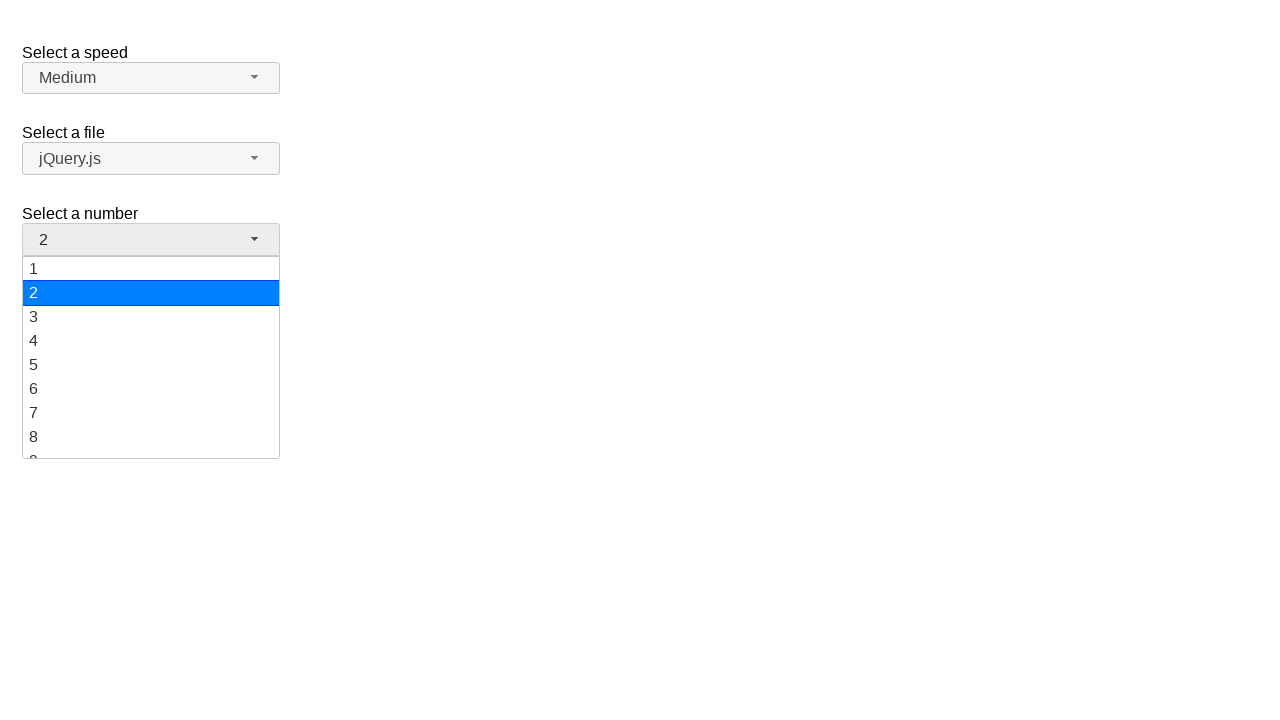

Retrieved all number dropdown items
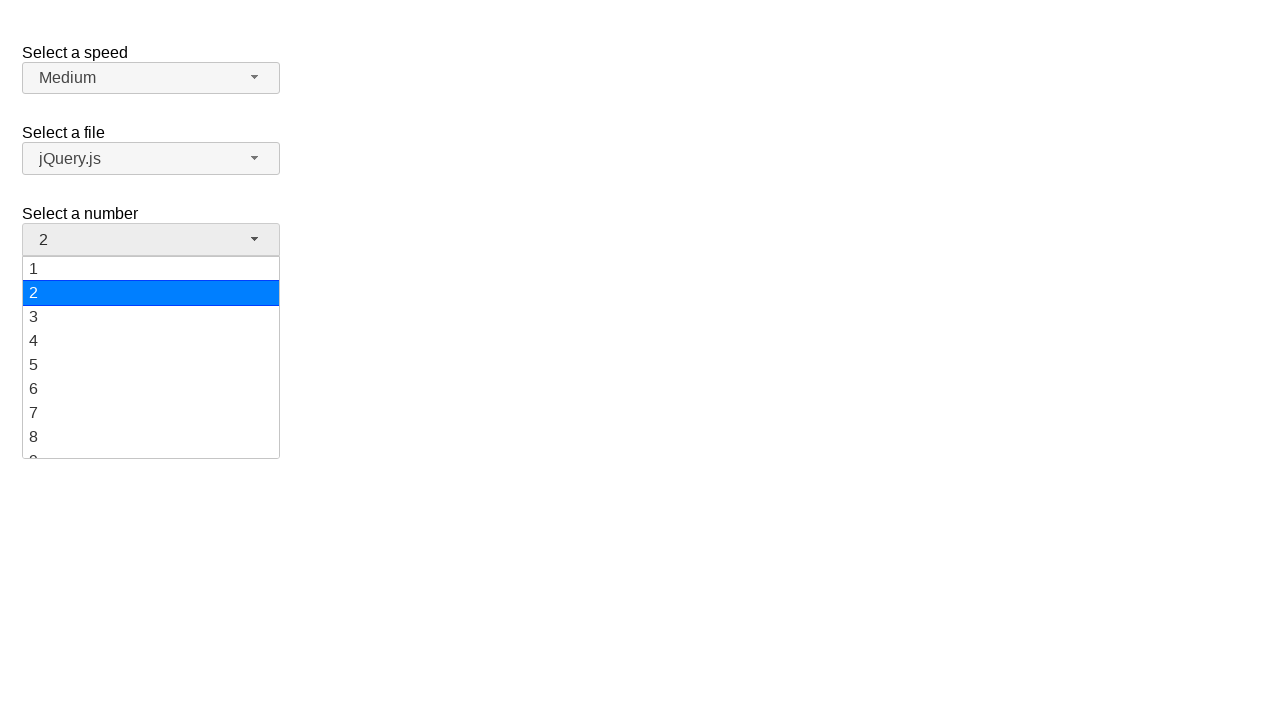

Selected '8' from number dropdown at (151, 437) on ul#number-menu div >> nth=7
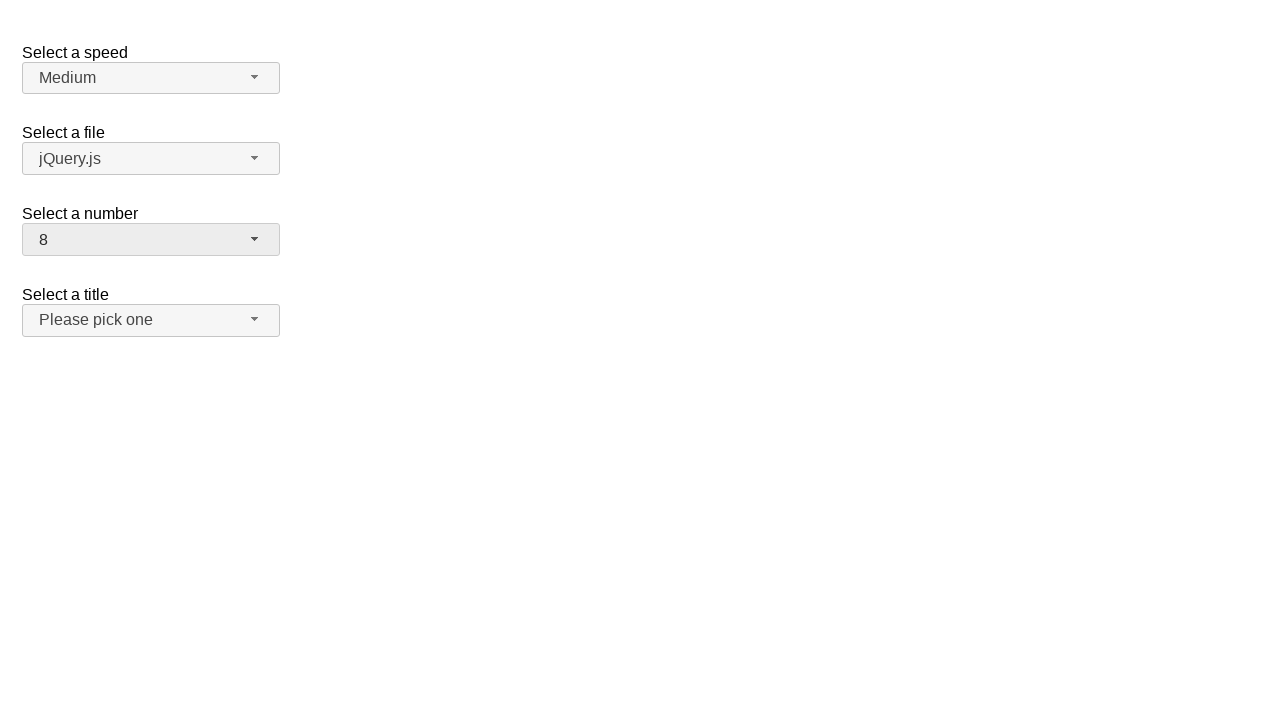

Clicked speed dropdown button at (151, 78) on span#speed-button
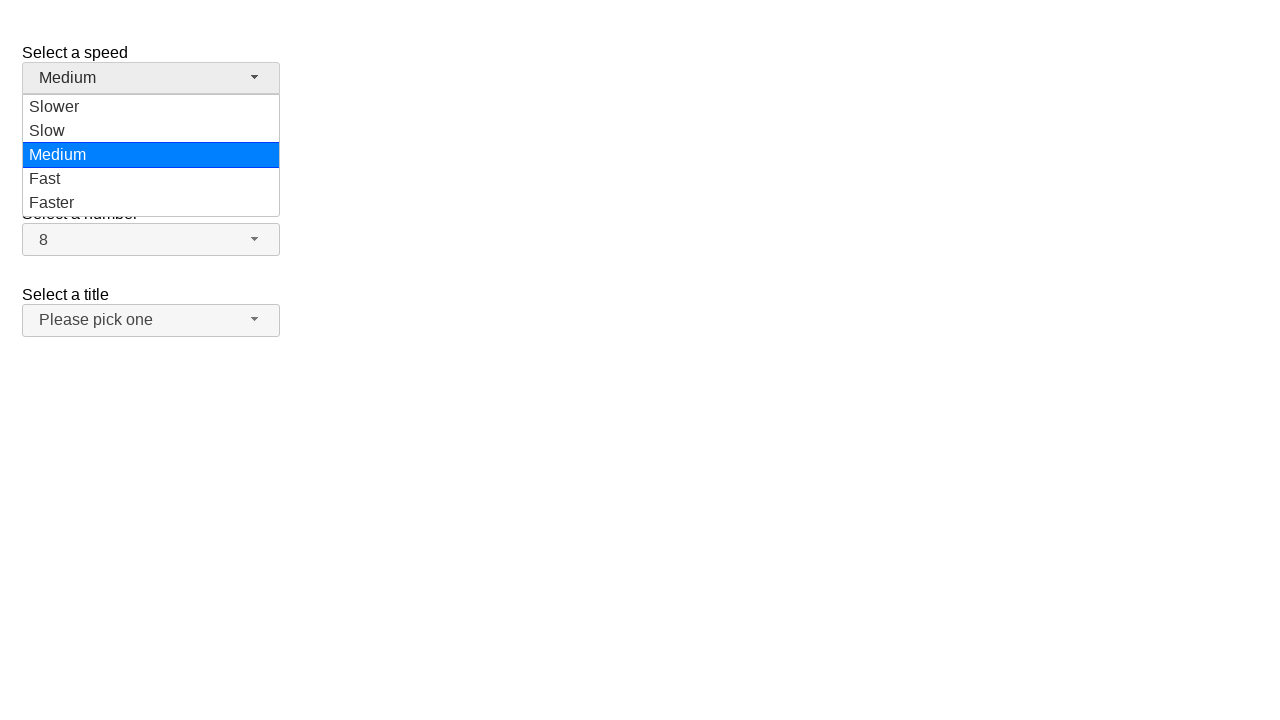

Speed dropdown menu appeared
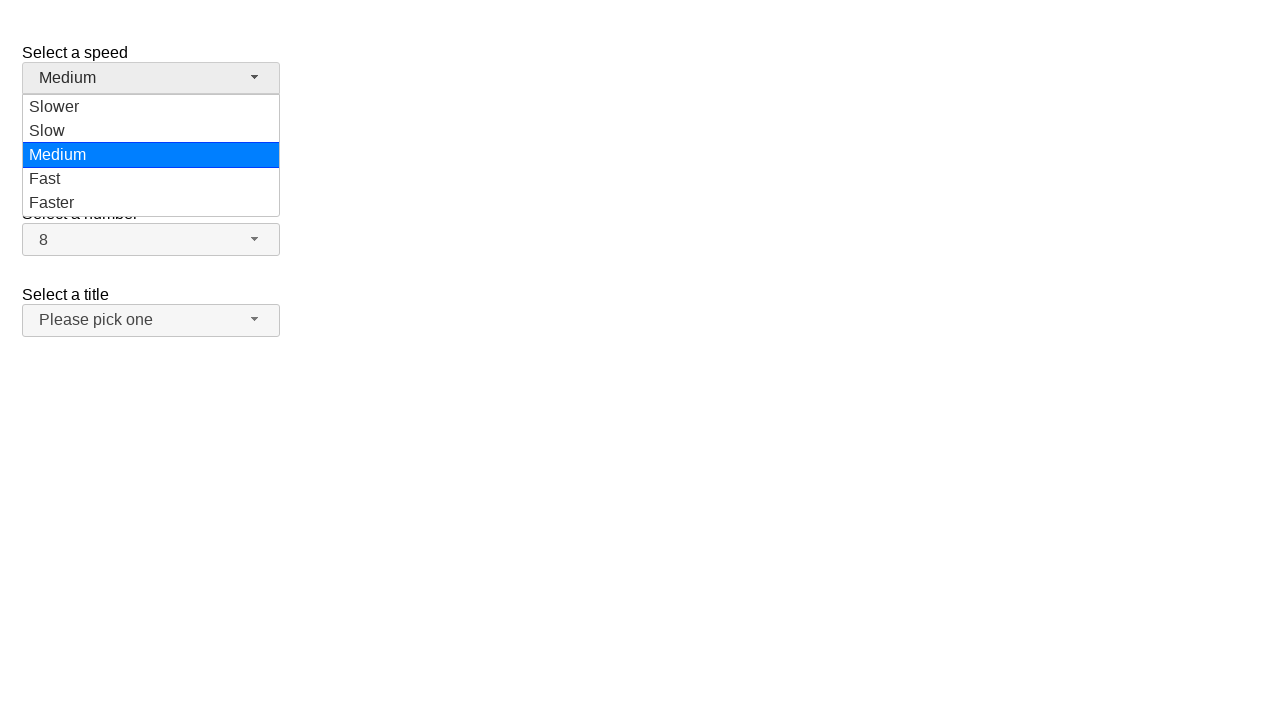

Retrieved all speed dropdown items
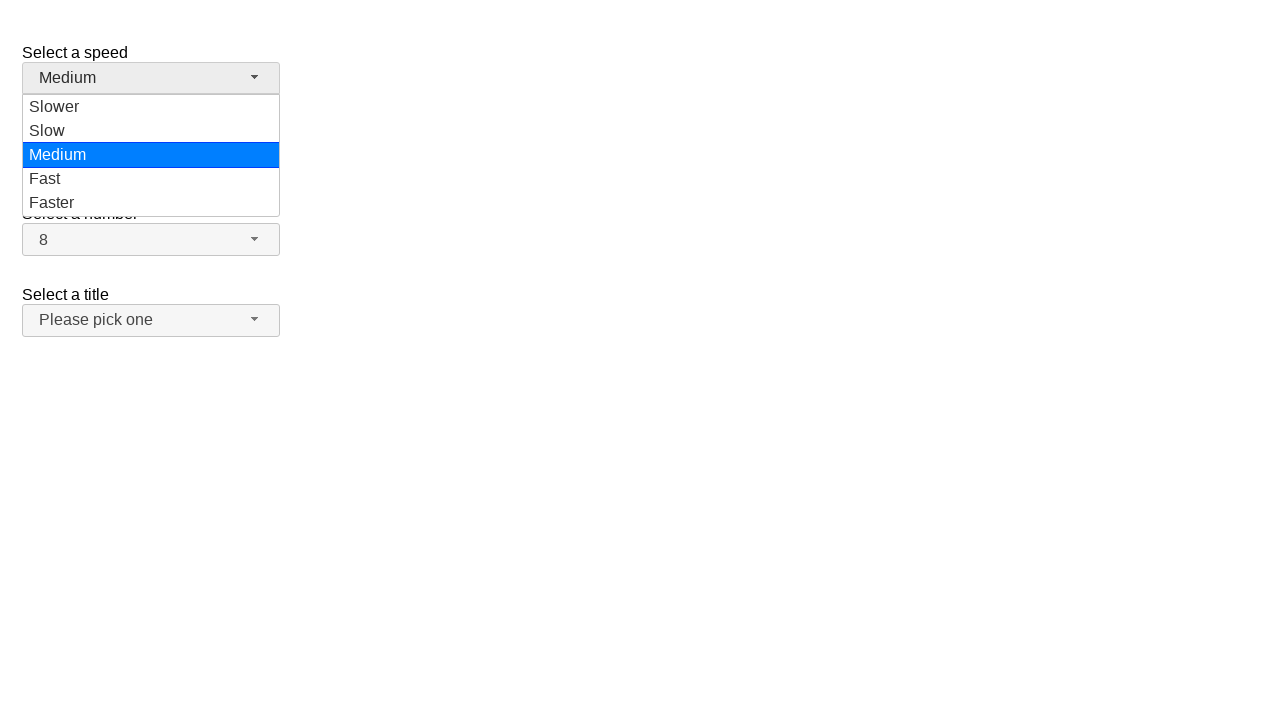

Selected 'Fast' from speed dropdown at (151, 179) on ul#speed-menu div >> nth=3
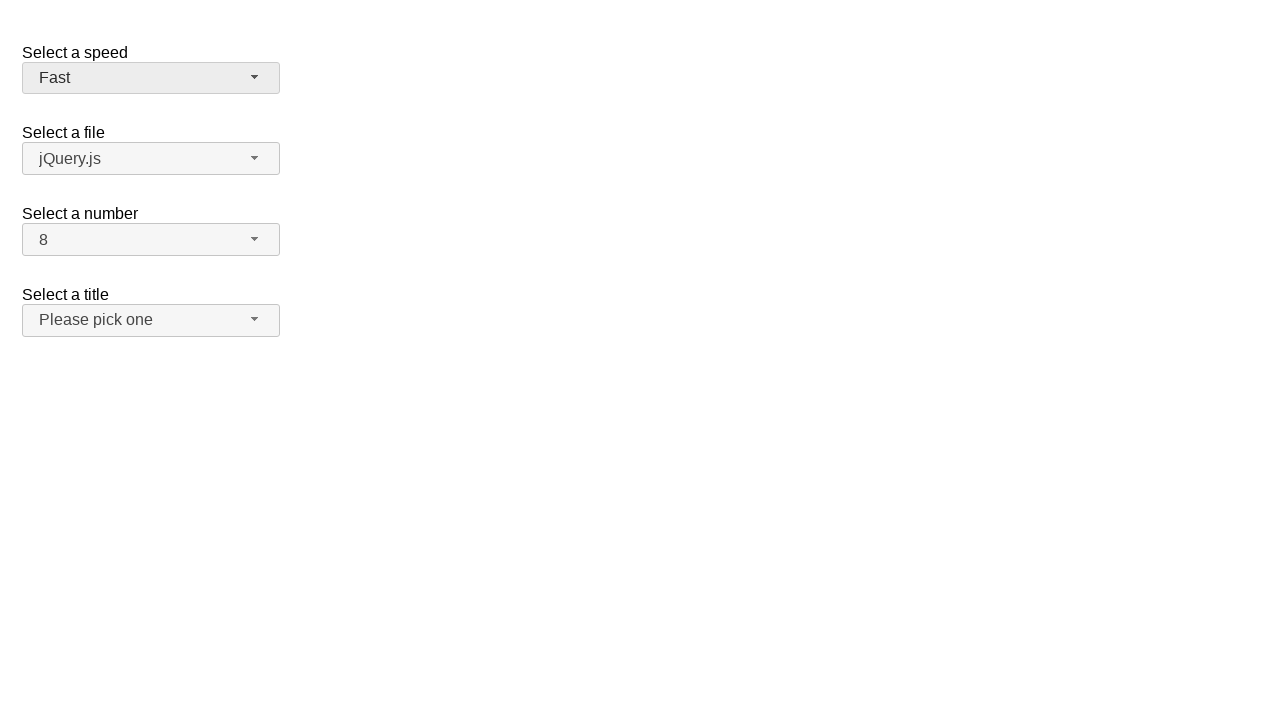

Verified speed dropdown shows 'Fast'
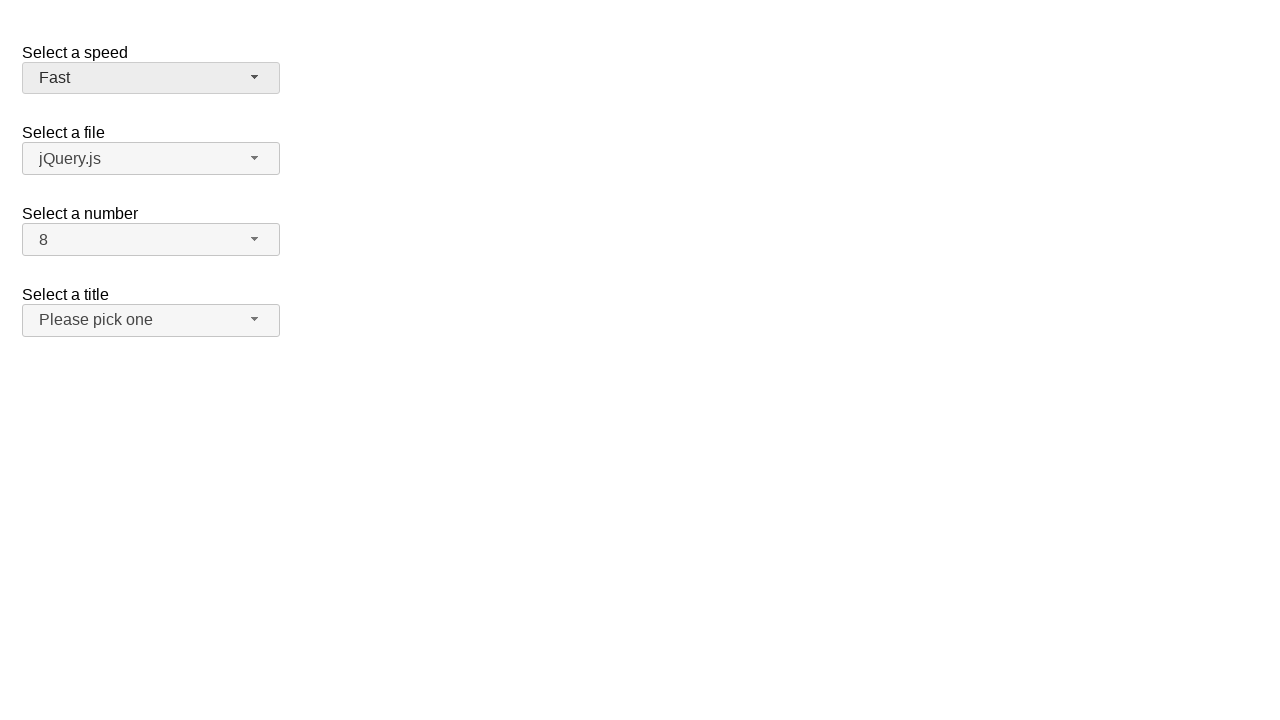

Verified number dropdown shows '8'
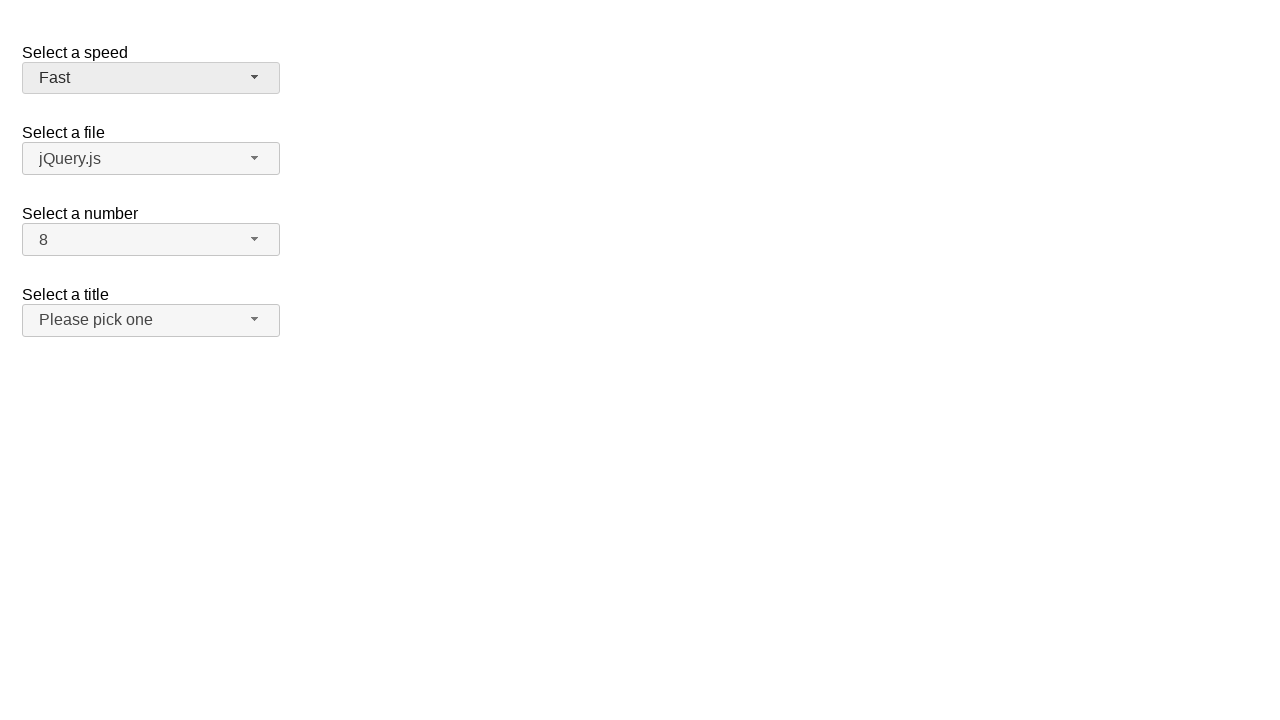

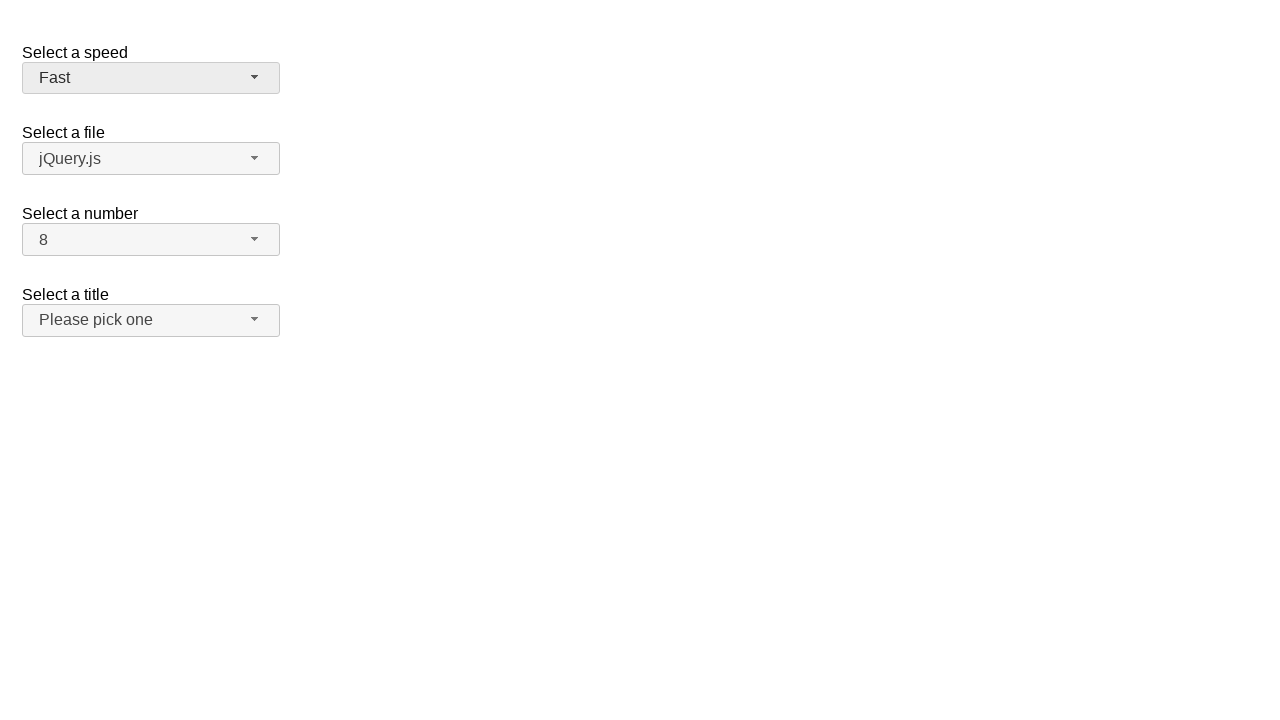